Tests dropdown functionality by clicking on a dropdown element and selecting "Option 2" by visible text, then verifying the selection

Starting URL: http://the-internet.herokuapp.com/dropdown

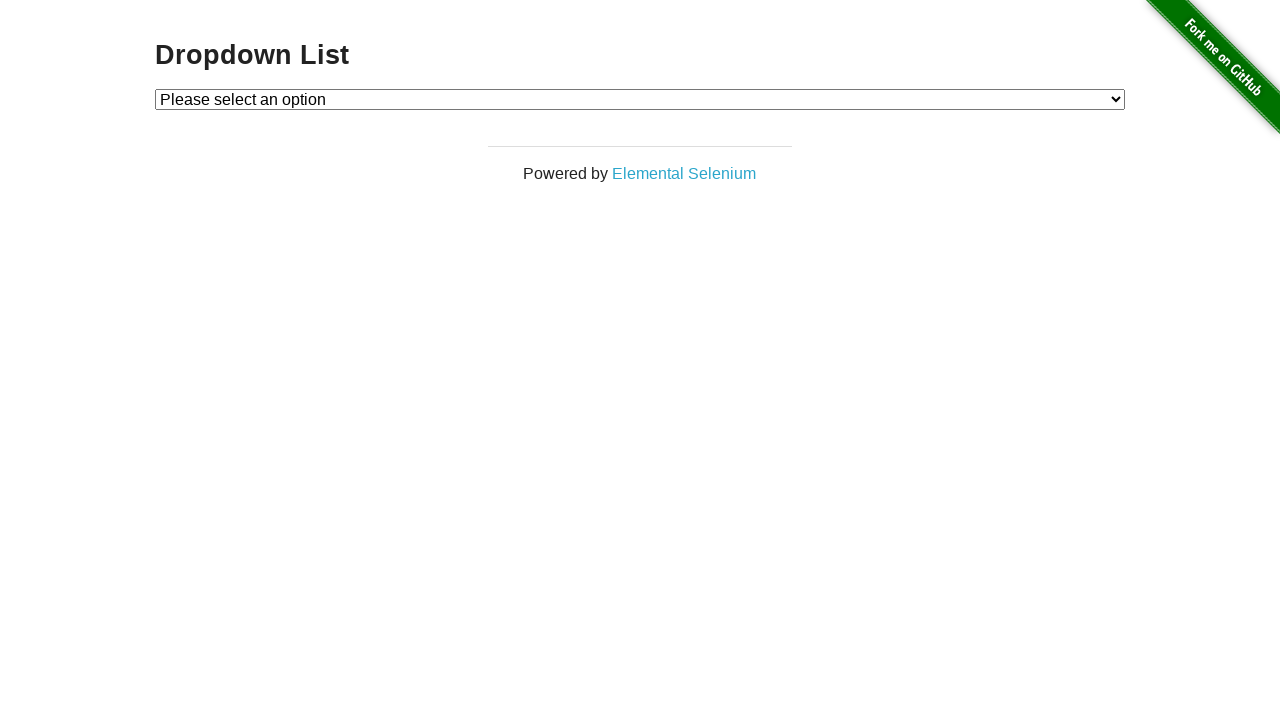

Clicked on the dropdown element at (640, 99) on #dropdown
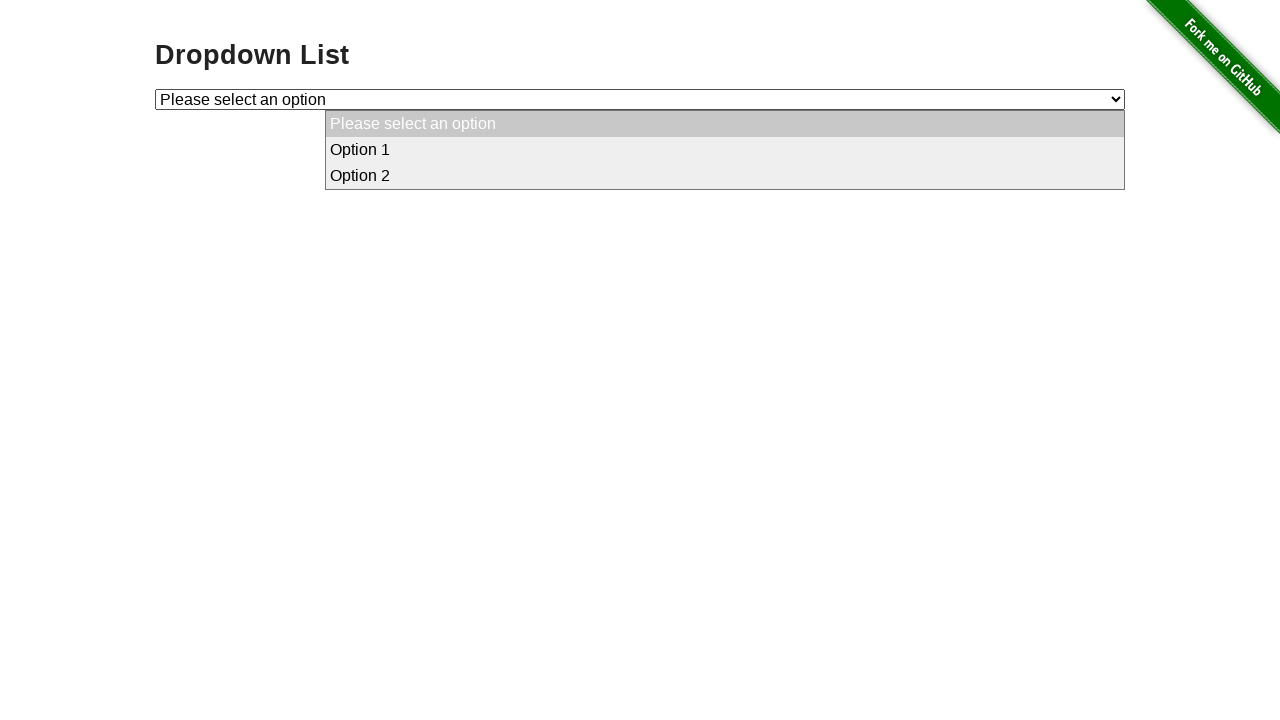

Selected 'Option 2' from the dropdown by visible text on #dropdown
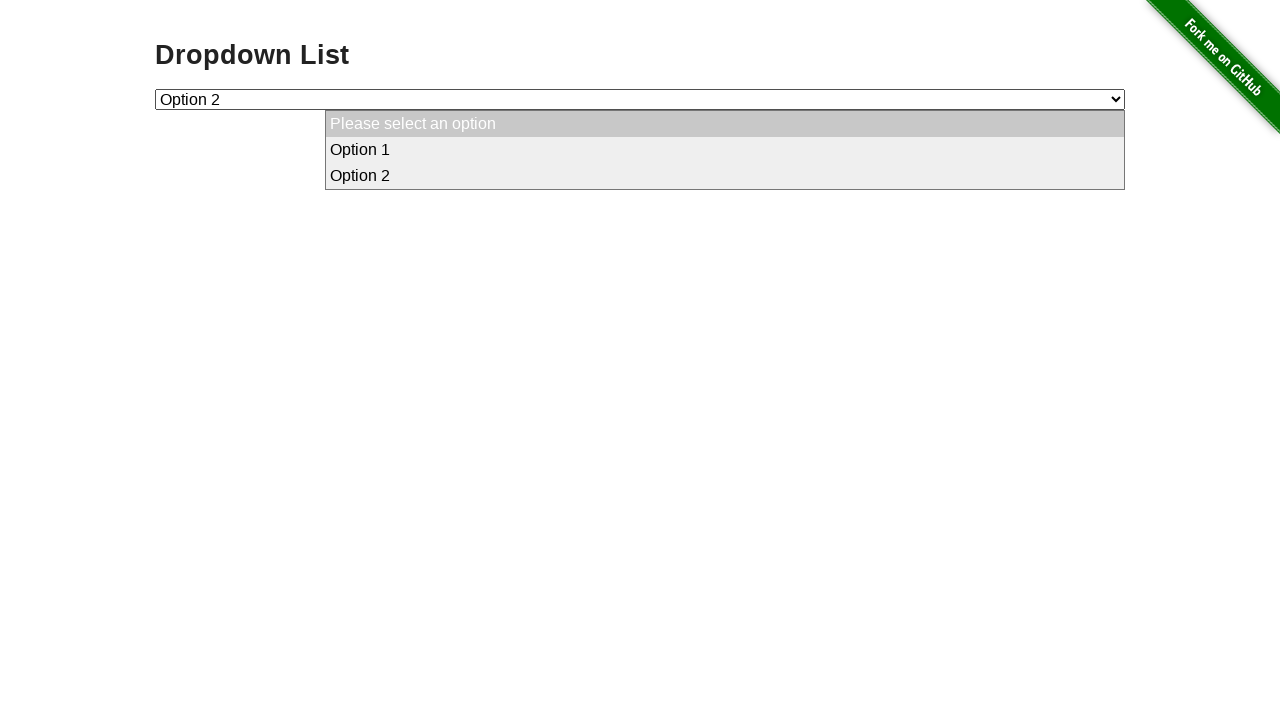

Verified that 'Option 2' (value '2') is selected in the dropdown
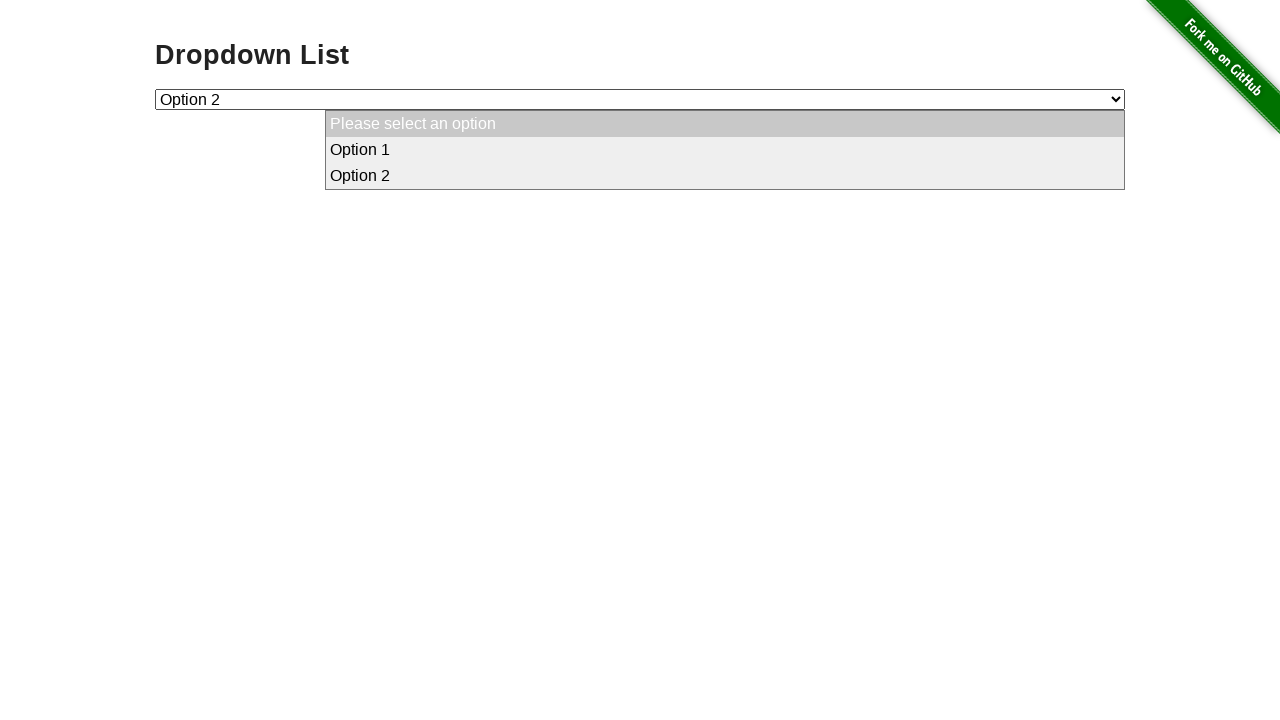

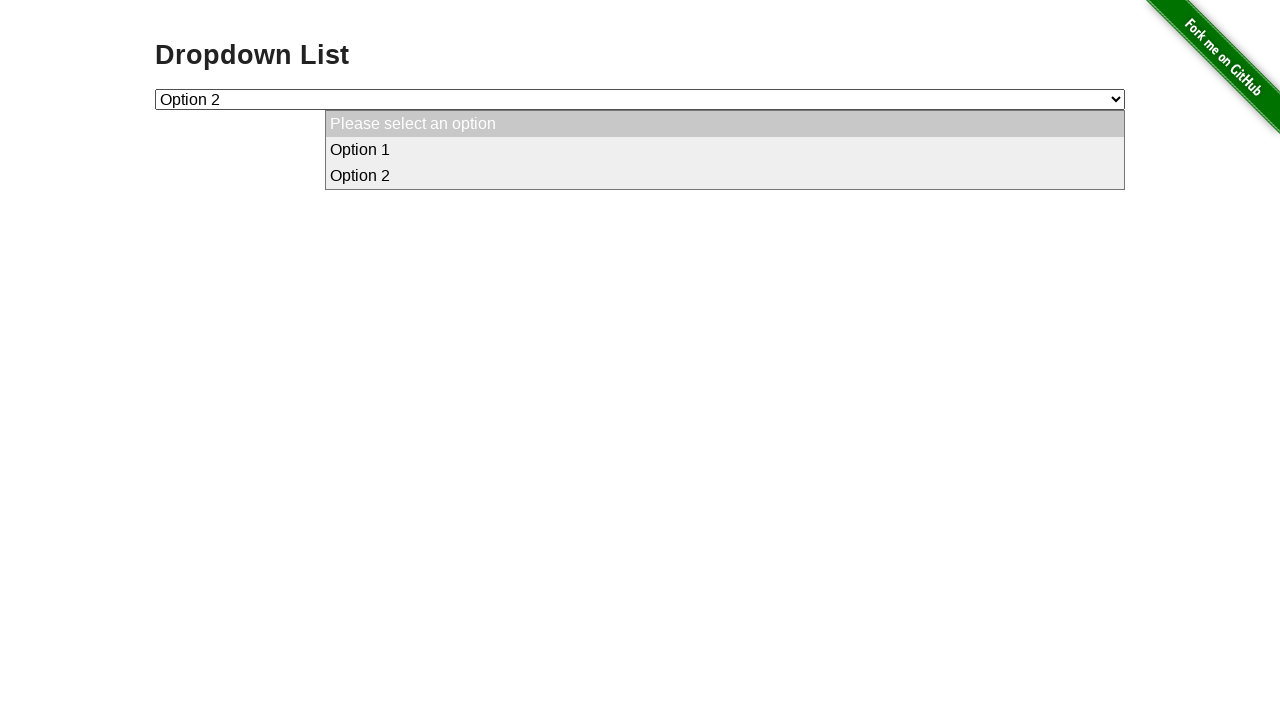